Tests the product search/filter functionality on a practice e-commerce site by entering a search term "ber" and verifying that filtered products are displayed

Starting URL: https://rahulshettyacademy.com/seleniumPractise/#/

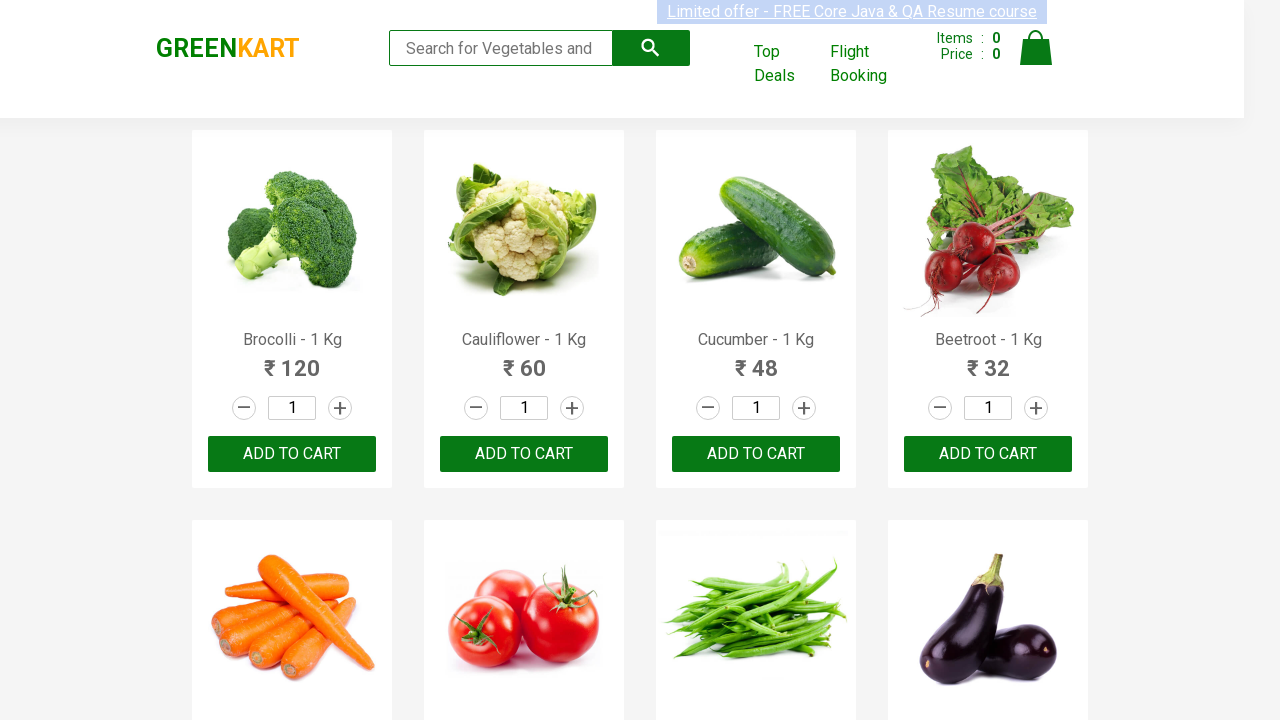

Entered search term 'ber' in search field on .search-keyword
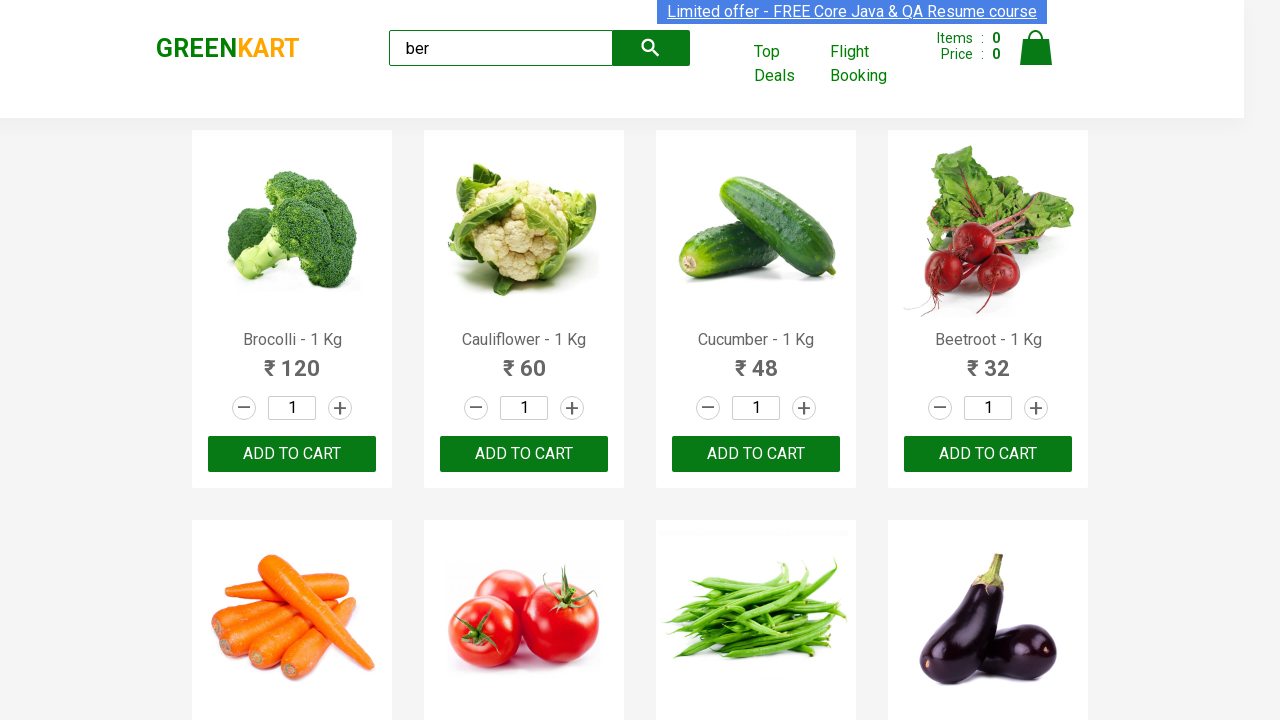

Waited 2 seconds for products to filter and load
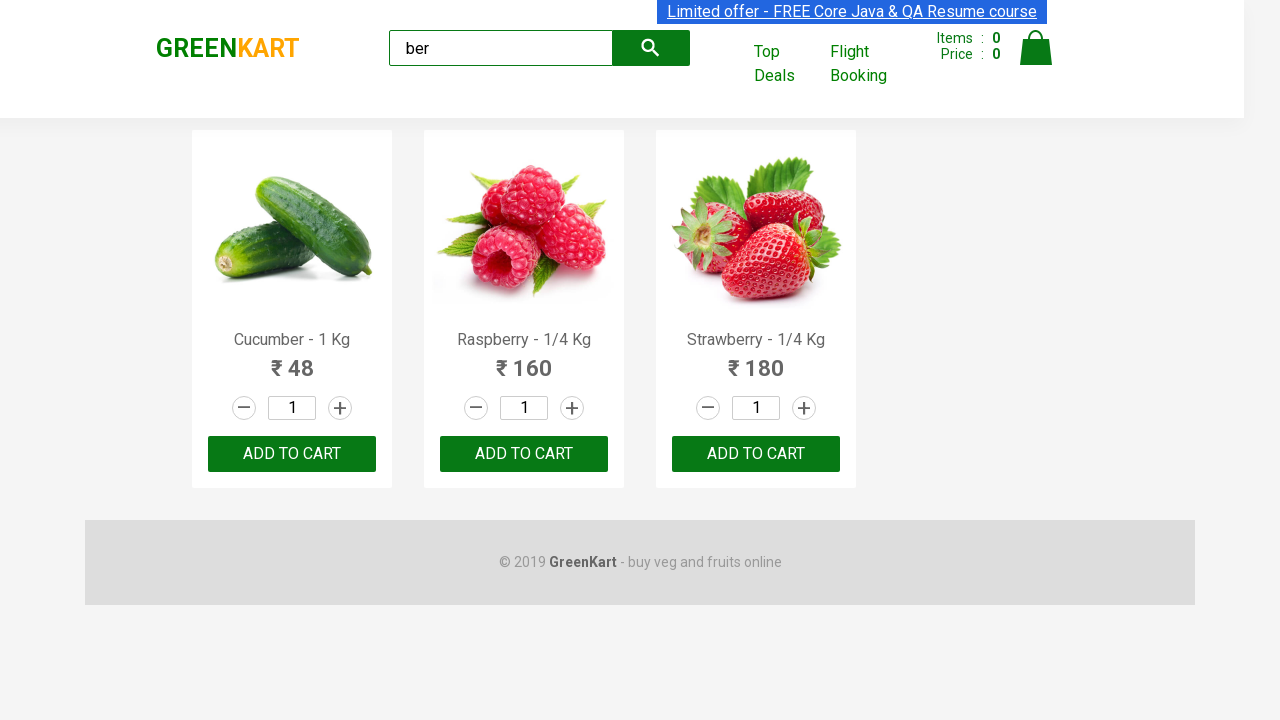

Verified filtered products are displayed on page
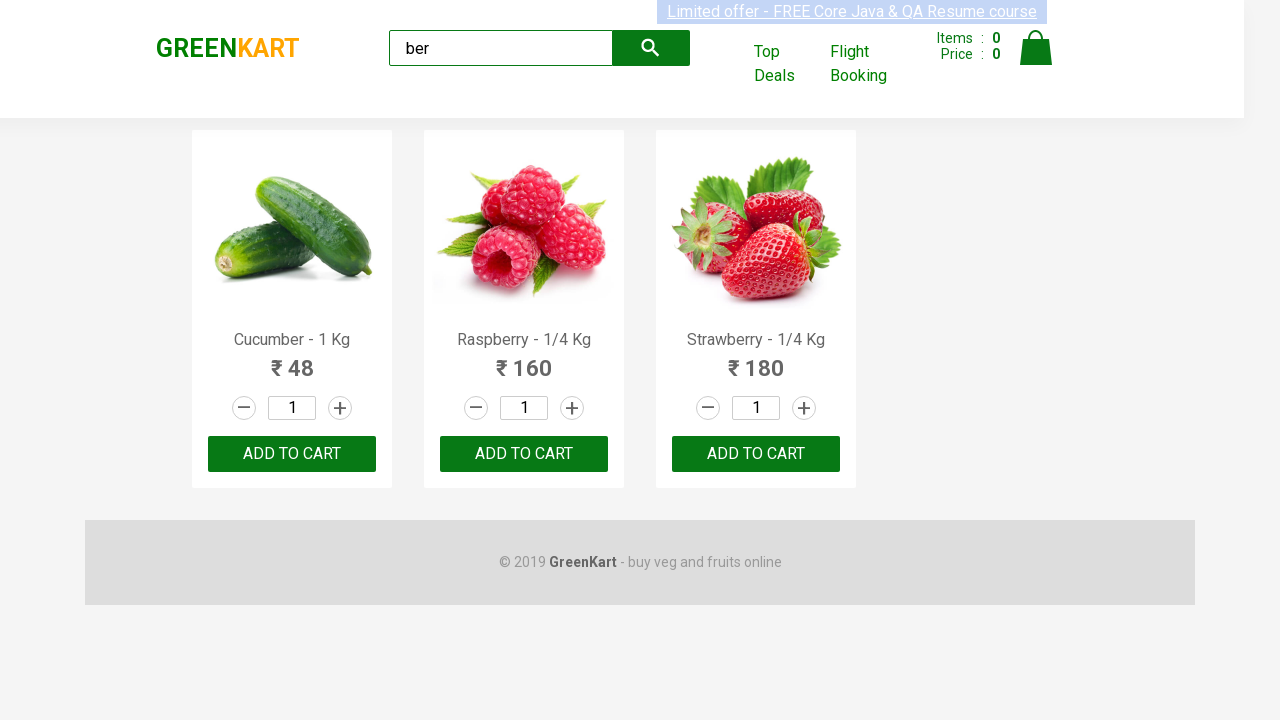

Verified product names are visible in filtered results
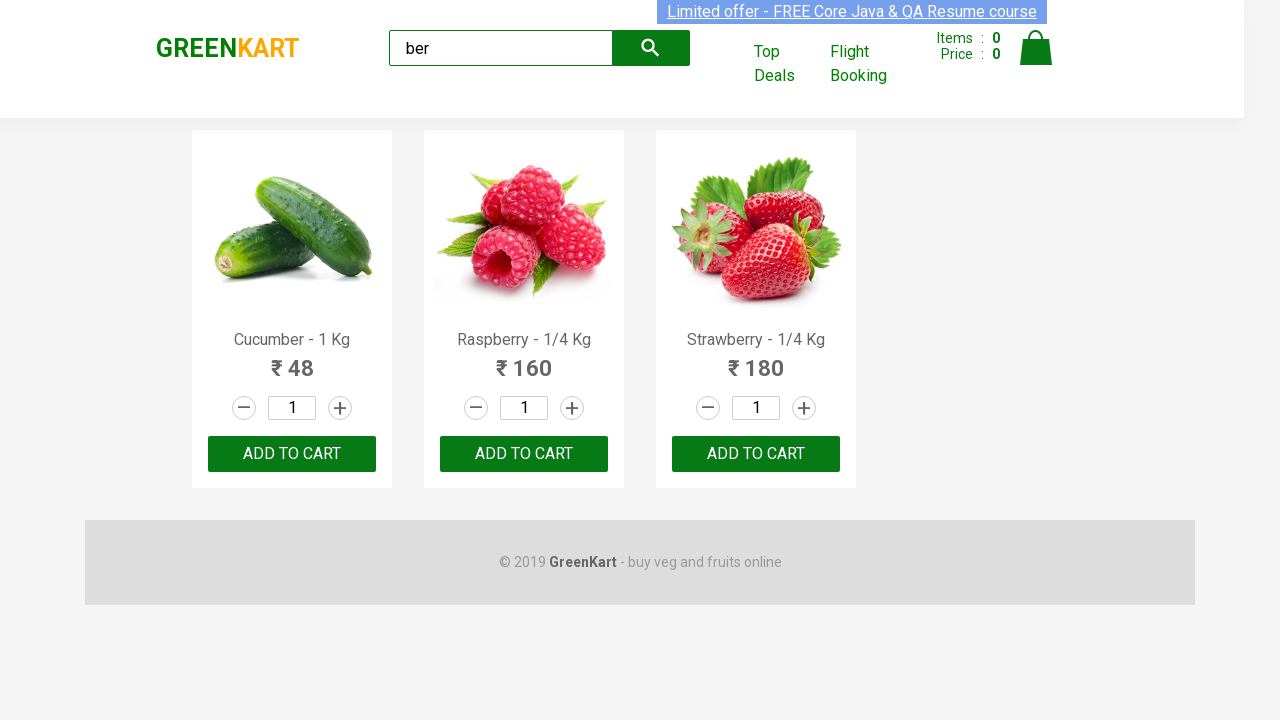

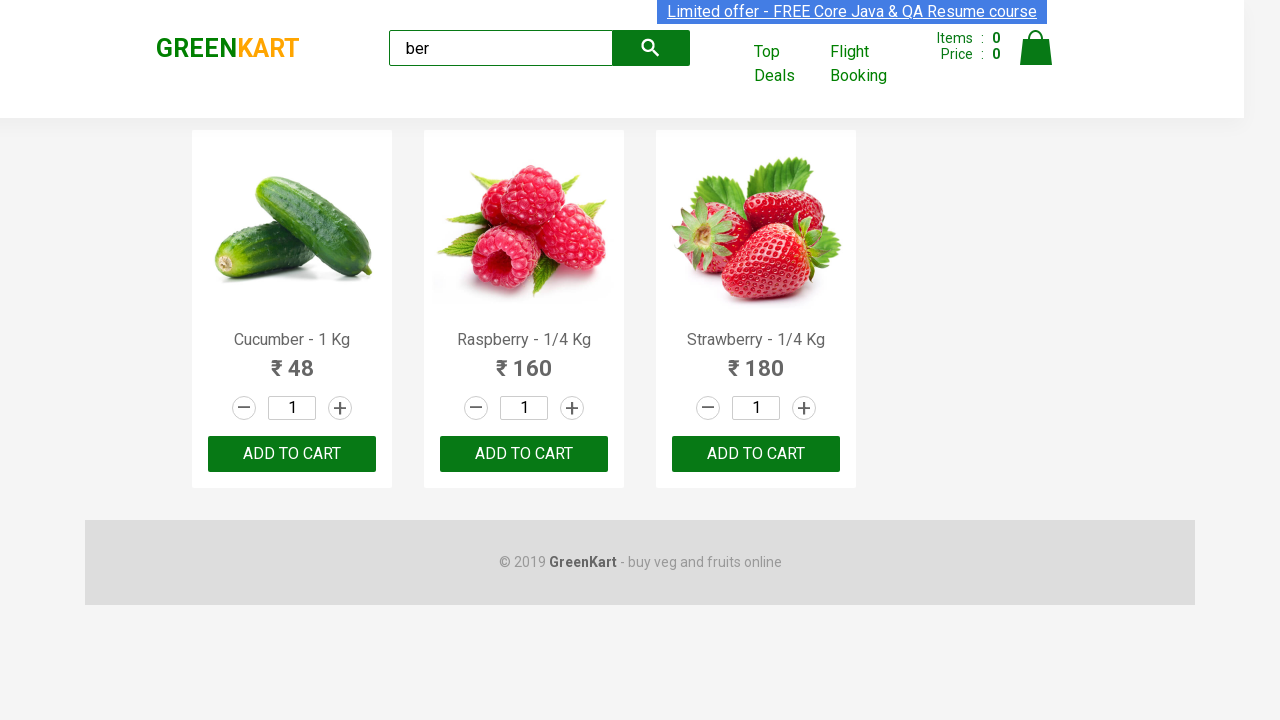